Tests table sorting on a table with semantic class attributes by clicking the Due column header

Starting URL: http://the-internet.herokuapp.com/tables

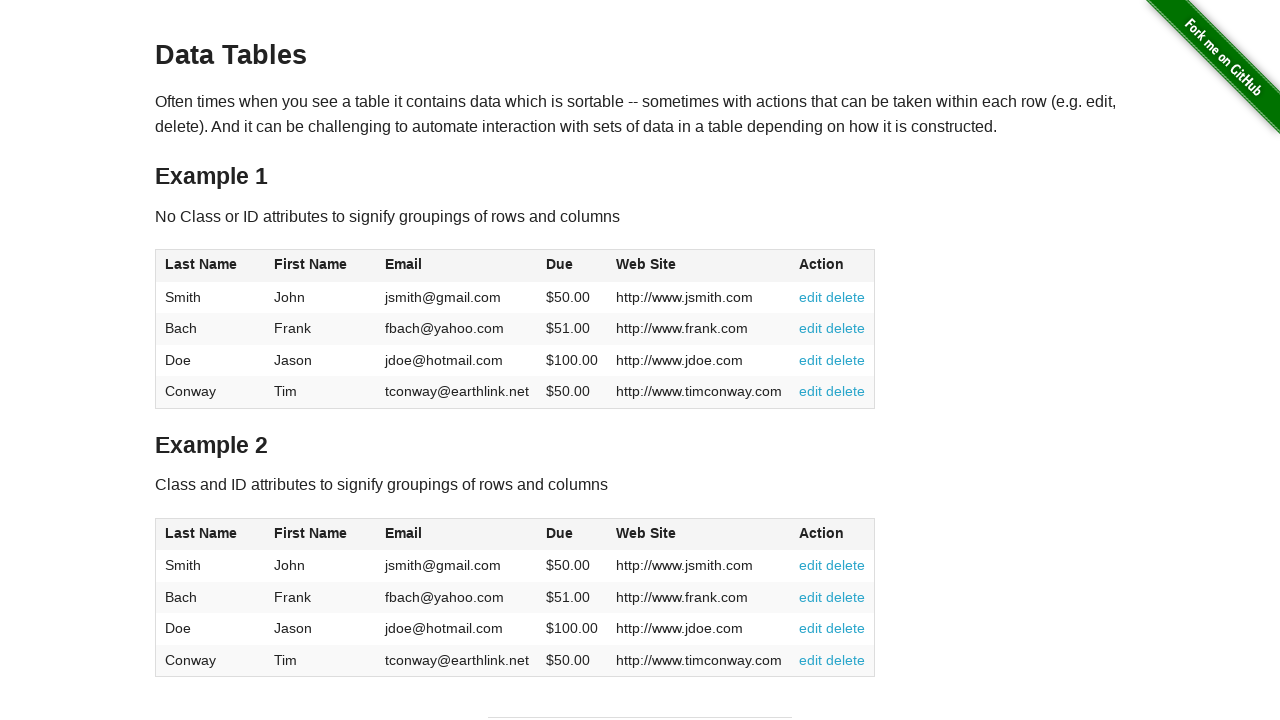

Clicked the Due column header in table2 to sort at (560, 533) on #table2 thead .dues
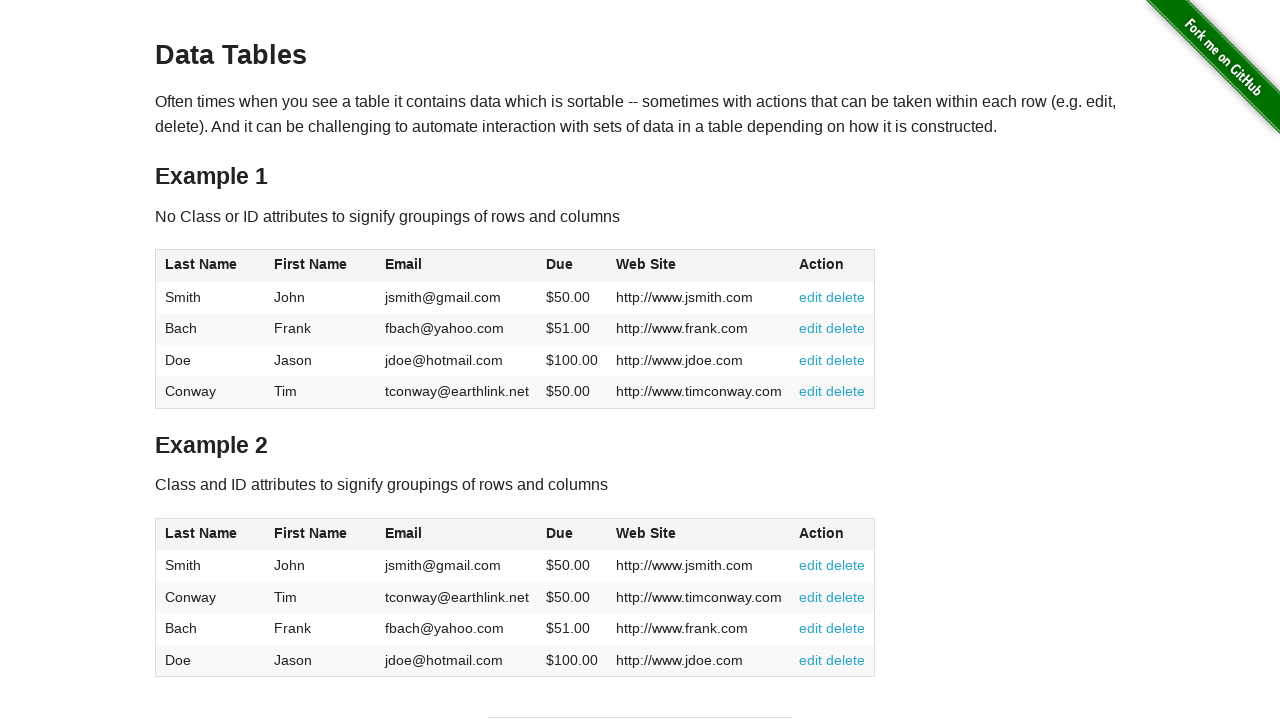

Table2 updated after sorting by Due column
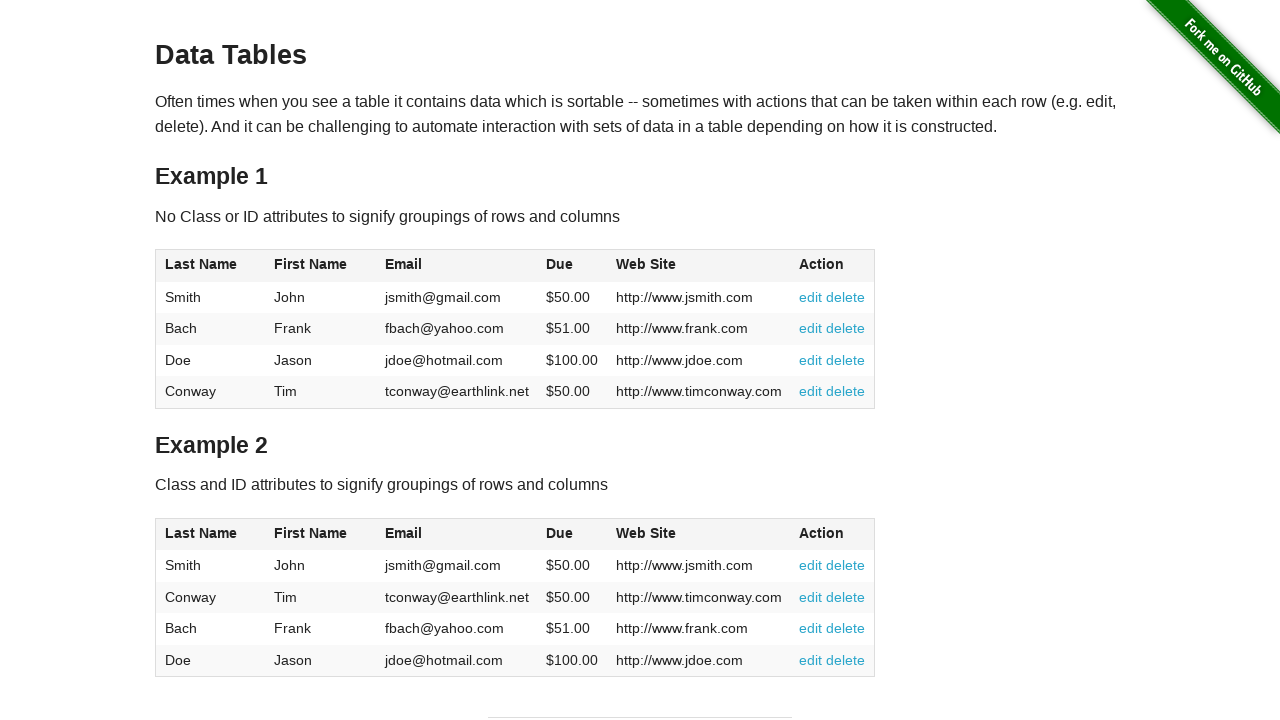

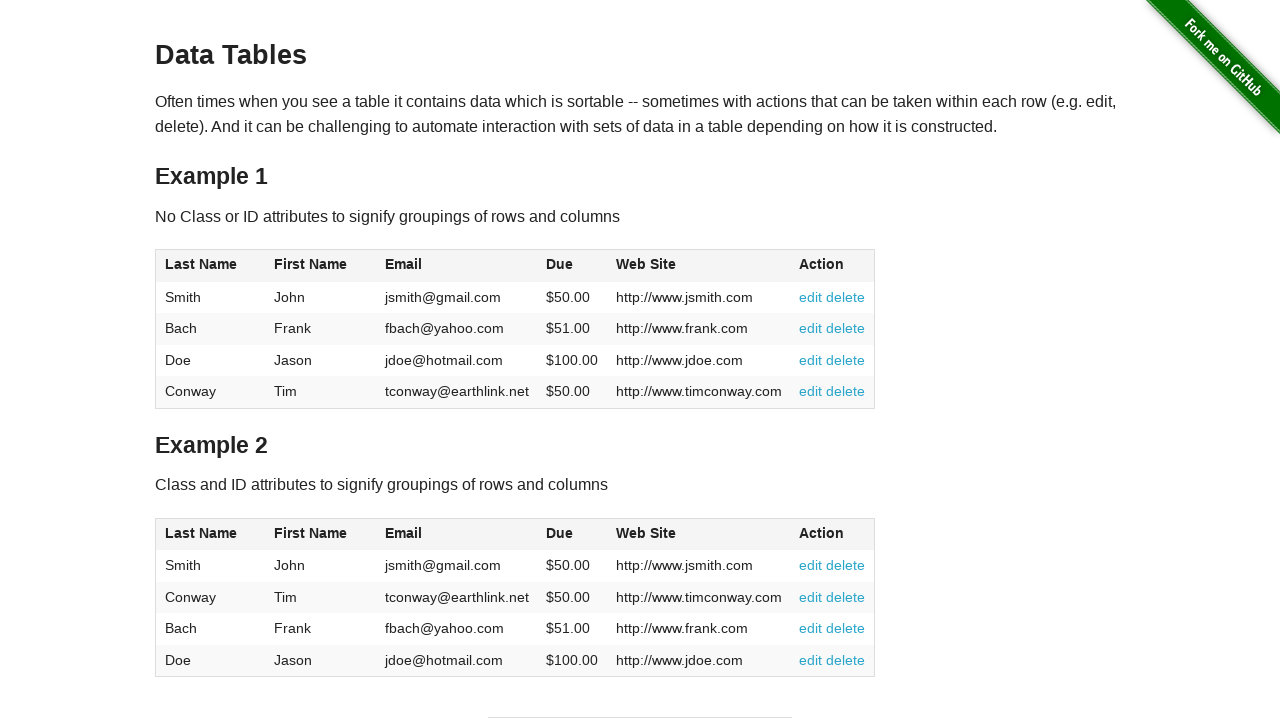